Tests an Angular application by navigating through product pages and adding an item to cart

Starting URL: https://rahulshettyacademy.com/angularAppdemo/

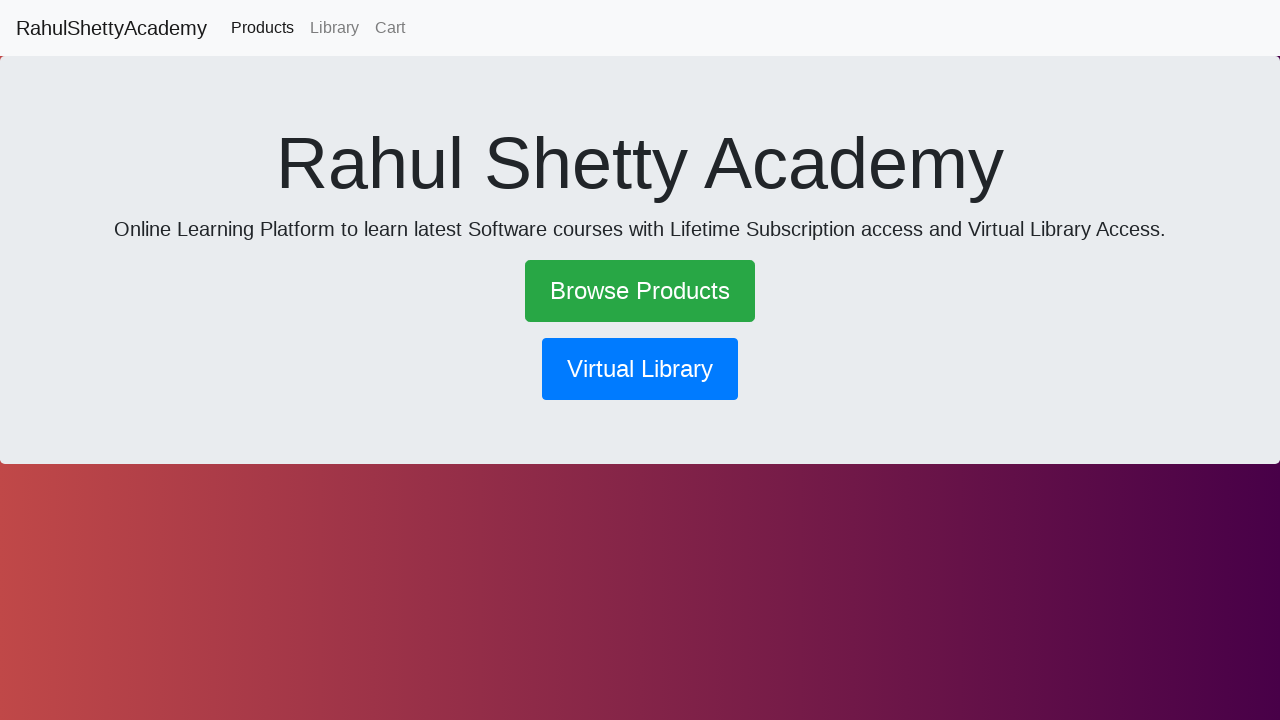

Clicked Browse Products link at (640, 291) on a:has-text('Browse Products')
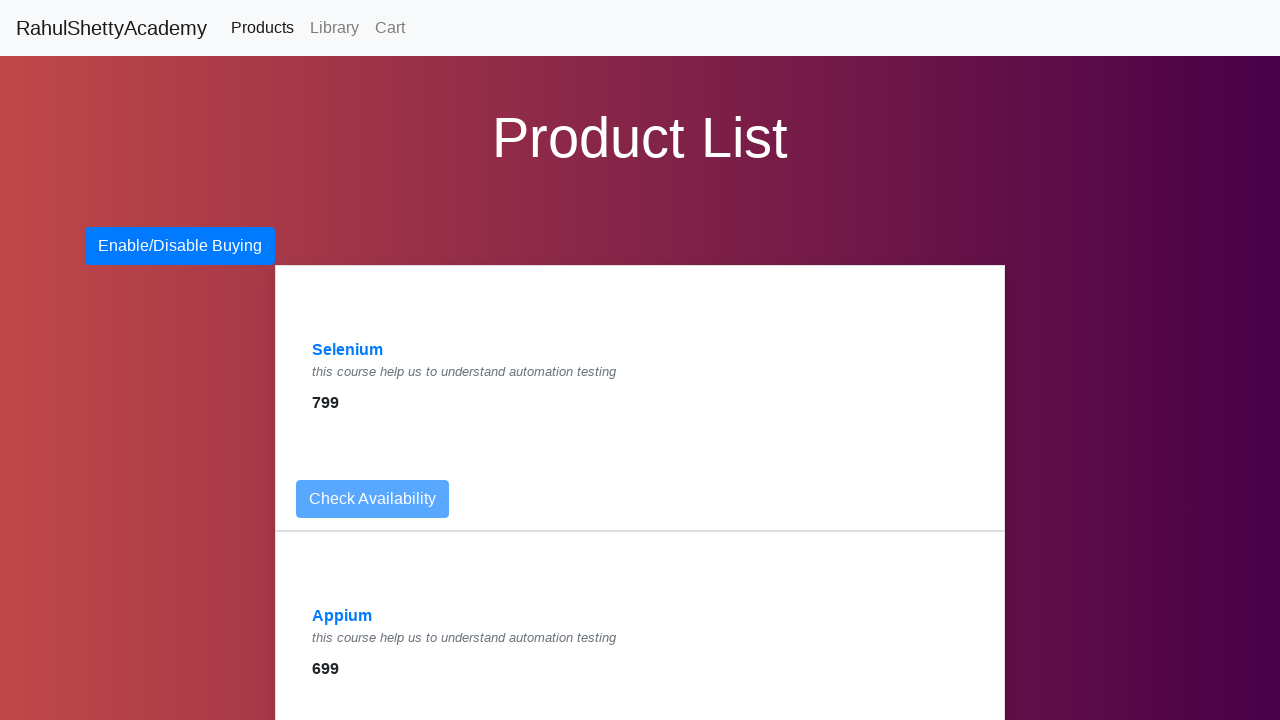

Clicked Selenium product link at (348, 350) on a:has-text('Selenium')
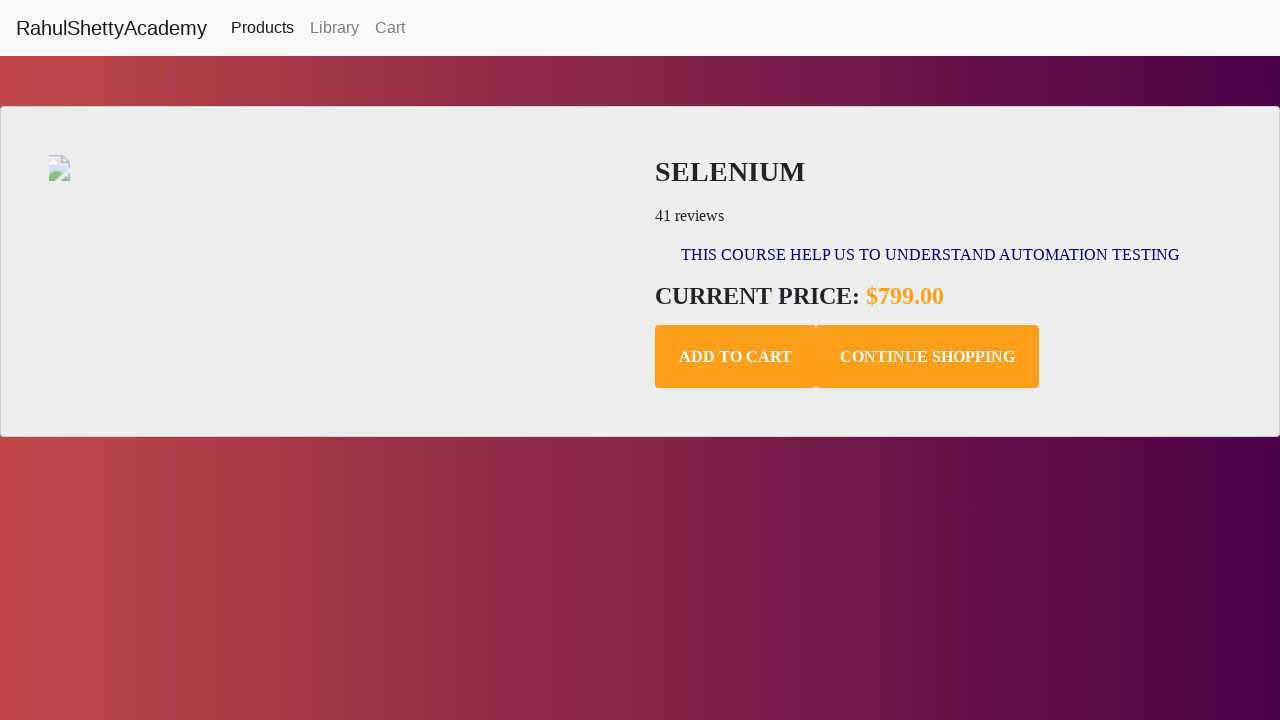

Clicked add to cart button at (736, 357) on .add-to-cart
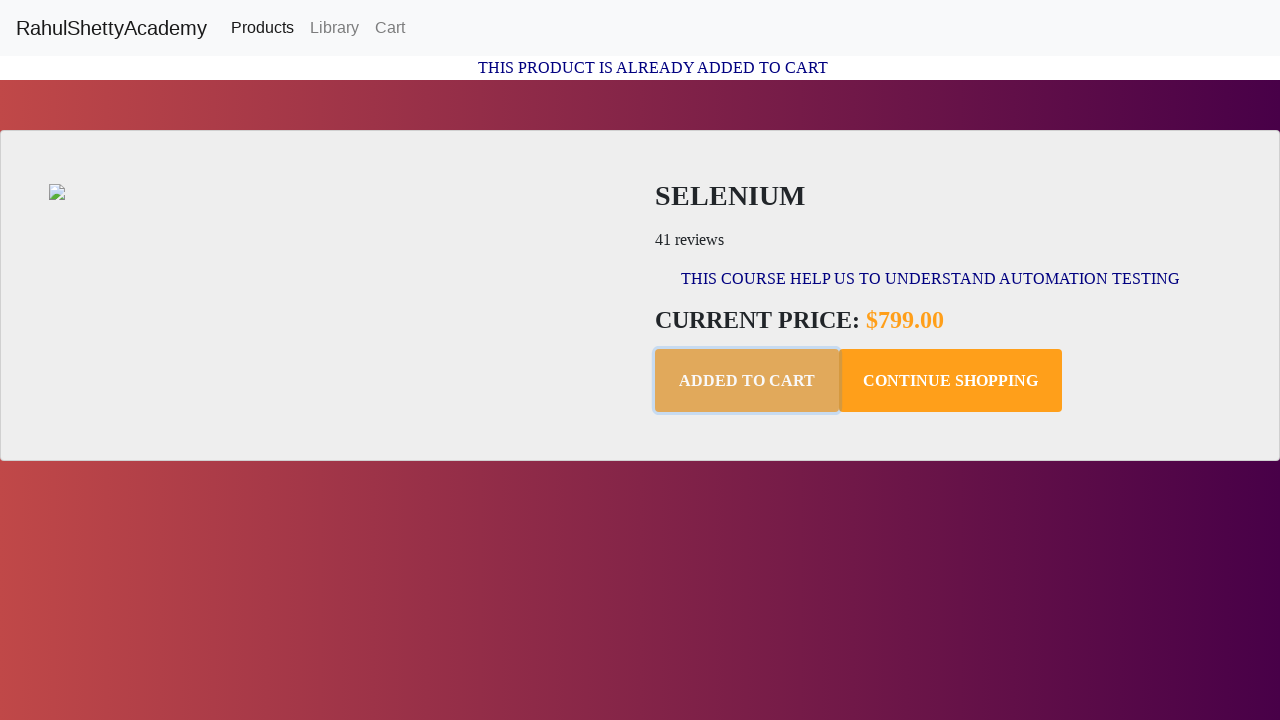

Success message appeared
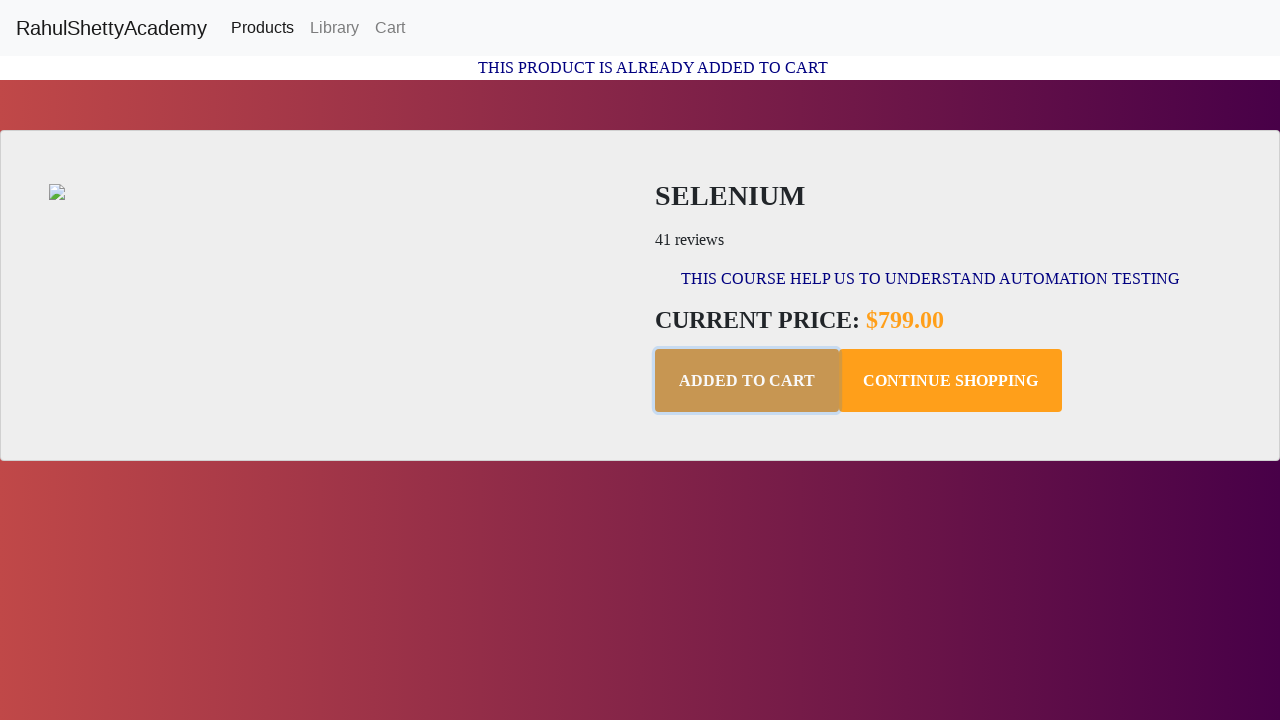

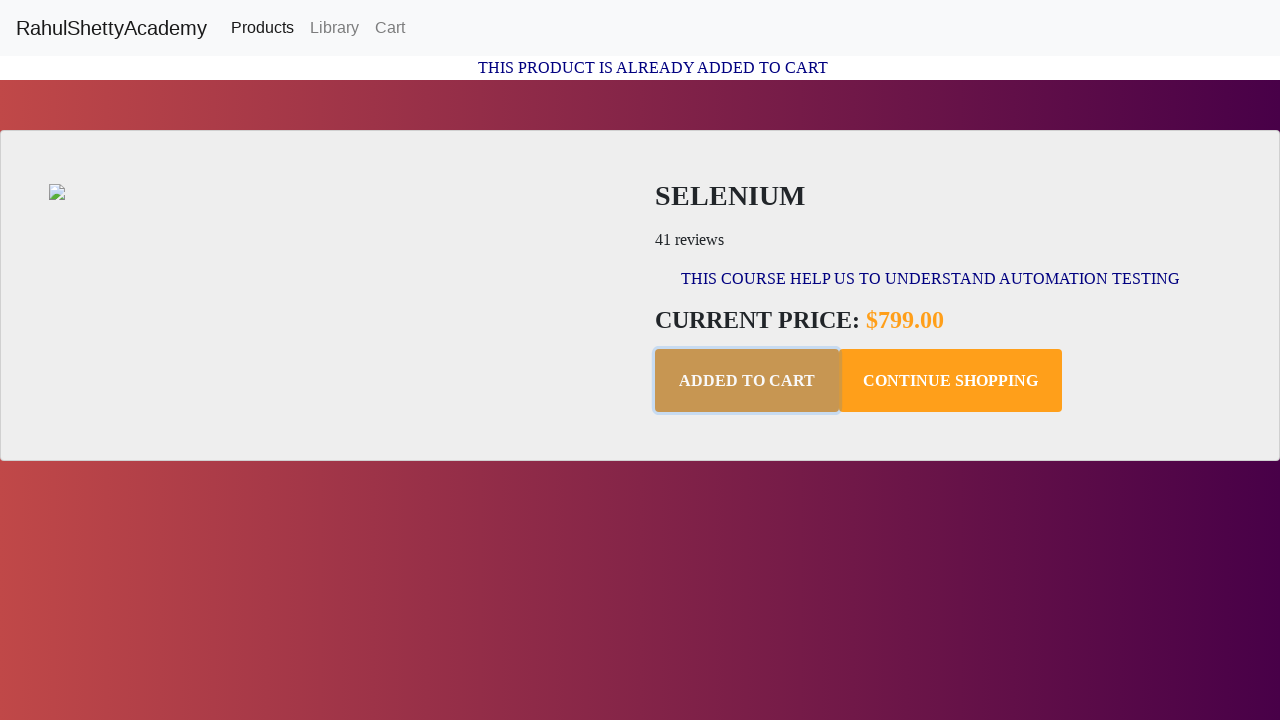